Tests dynamic controls using explicit waits by clicking Remove button, waiting for "It's gone!" message, clicking Add button, and waiting for "It's back!" message

Starting URL: https://the-internet.herokuapp.com/dynamic_controls

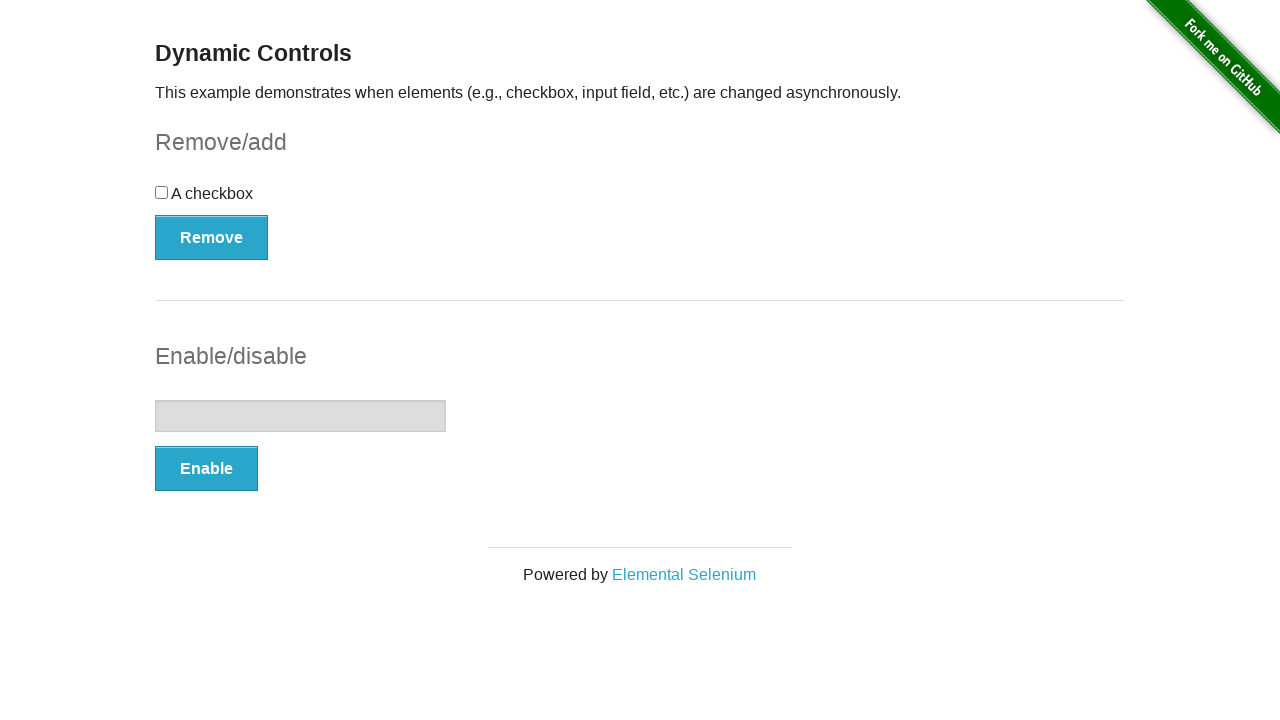

Clicked Remove button at (212, 237) on xpath=//*[text()='Remove']
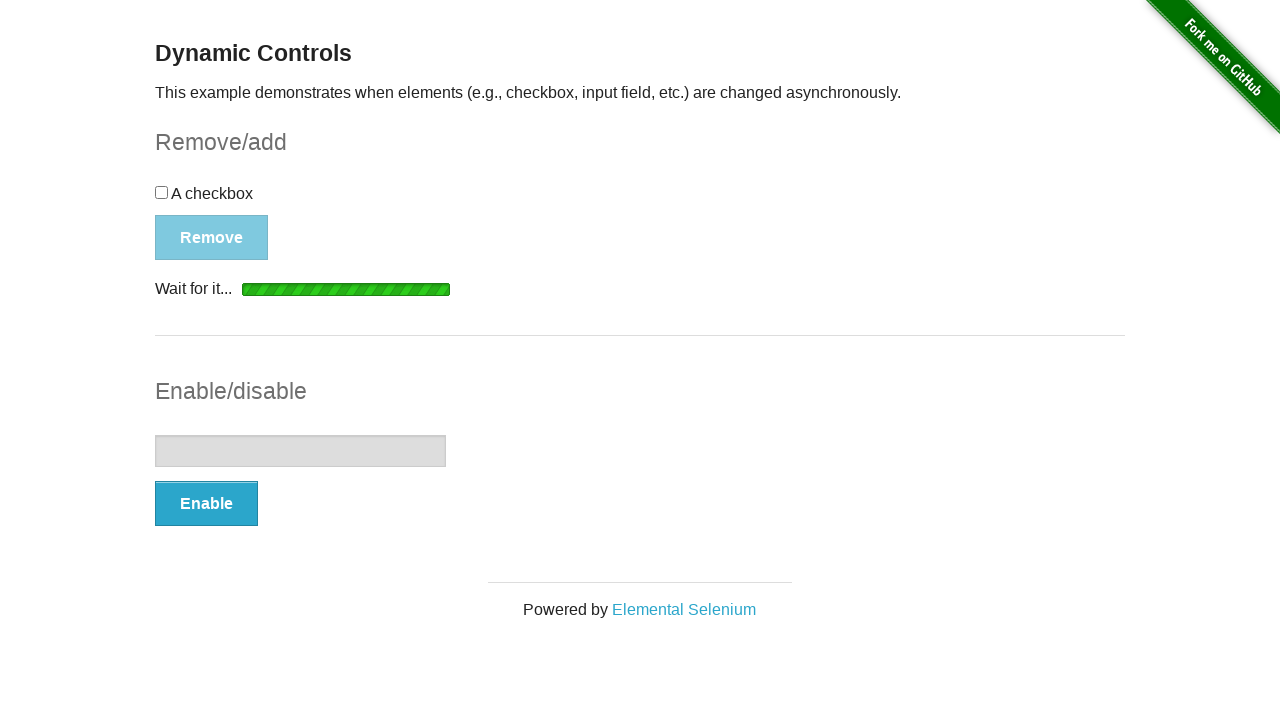

Waited for and confirmed 'It's gone!' message appeared
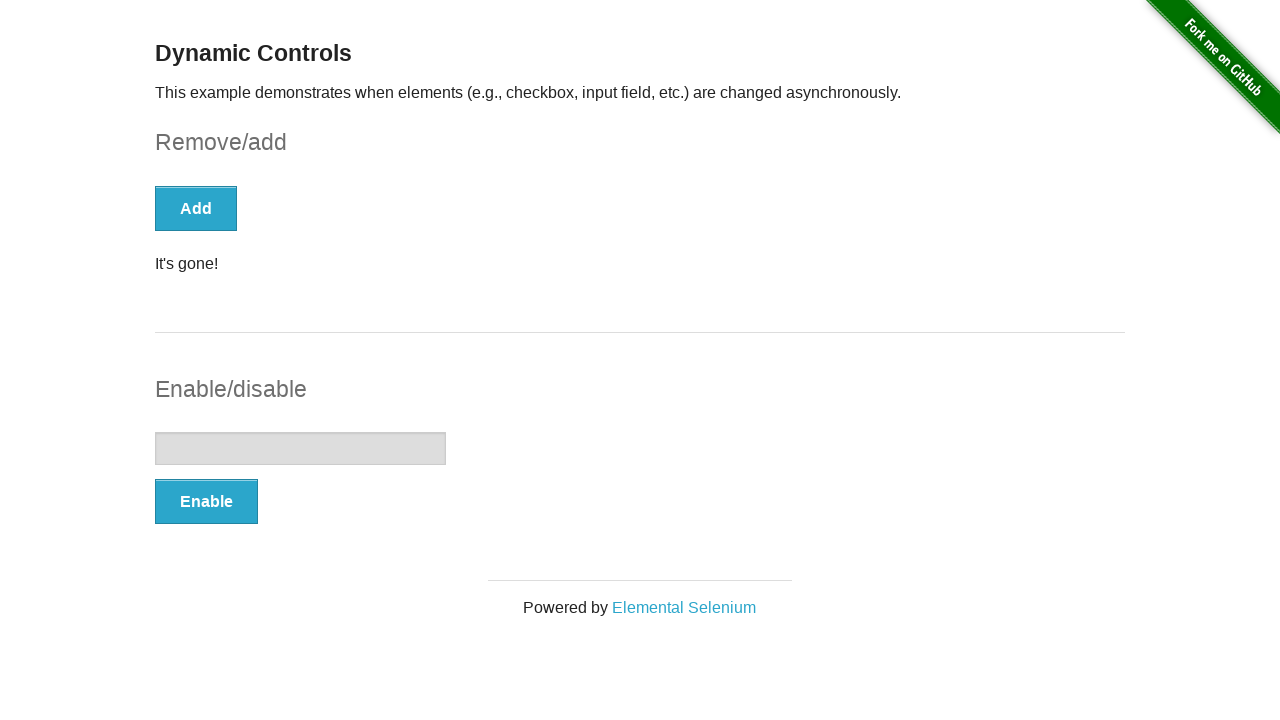

Clicked Add button at (196, 208) on xpath=//*[text()='Add']
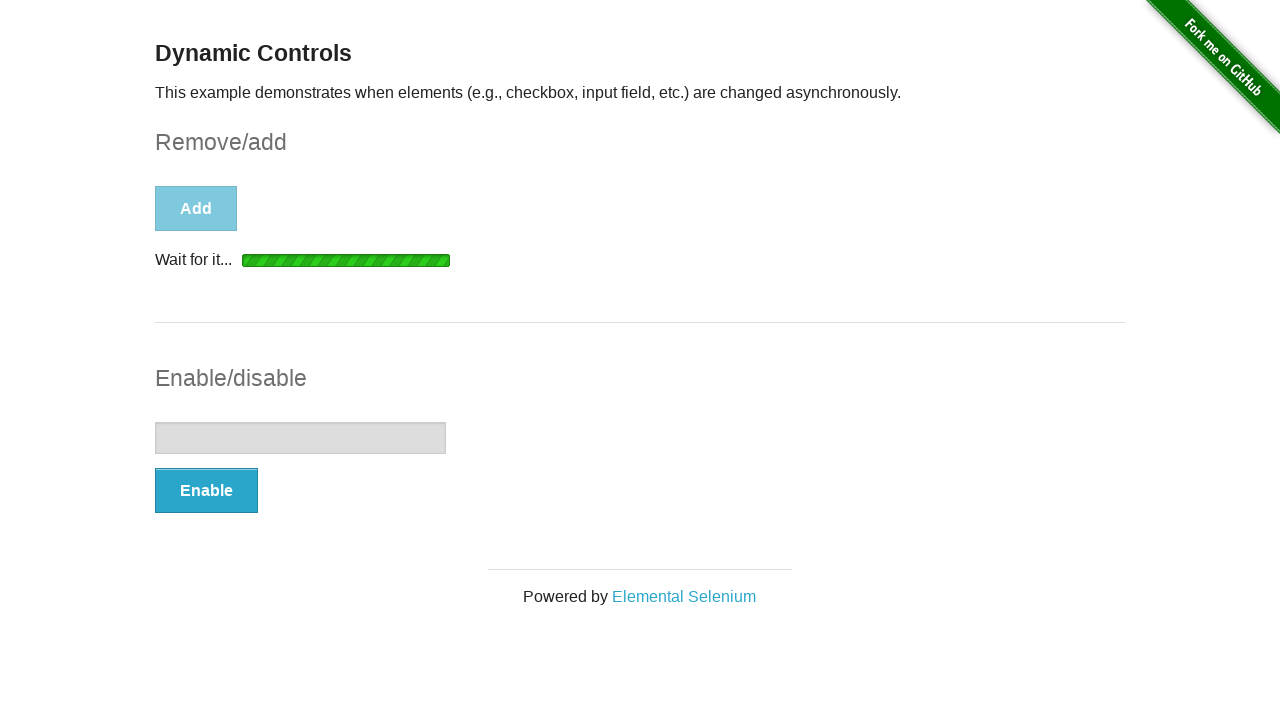

Waited for and confirmed 'It's back!' message appeared
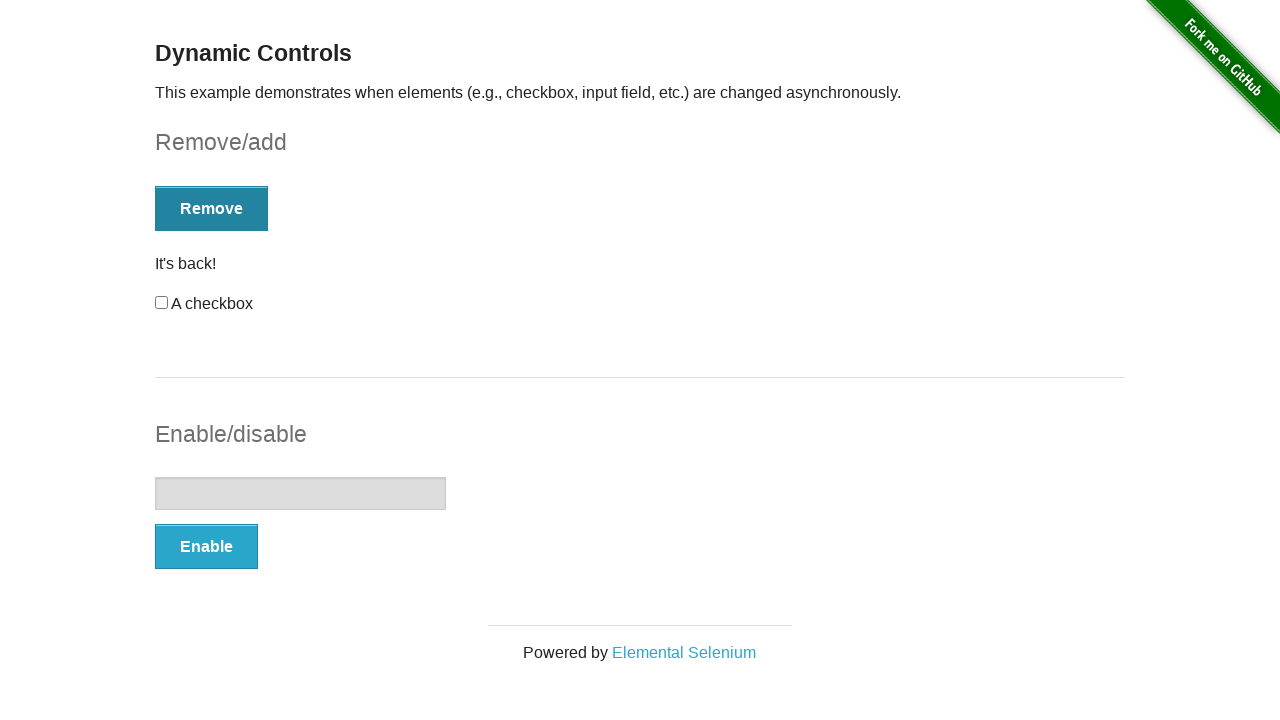

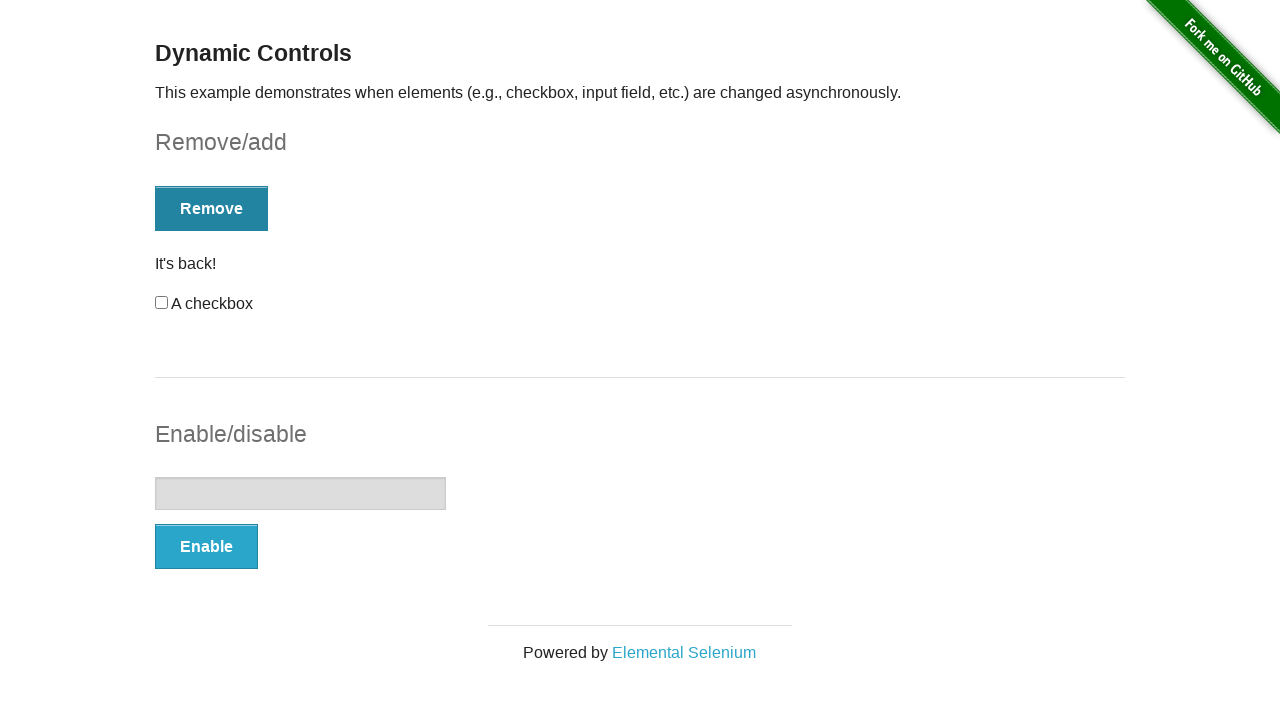